Tests drag and drop using click-and-hold and release actions on draggable and droppable elements

Starting URL: https://jqueryui.com/droppable/

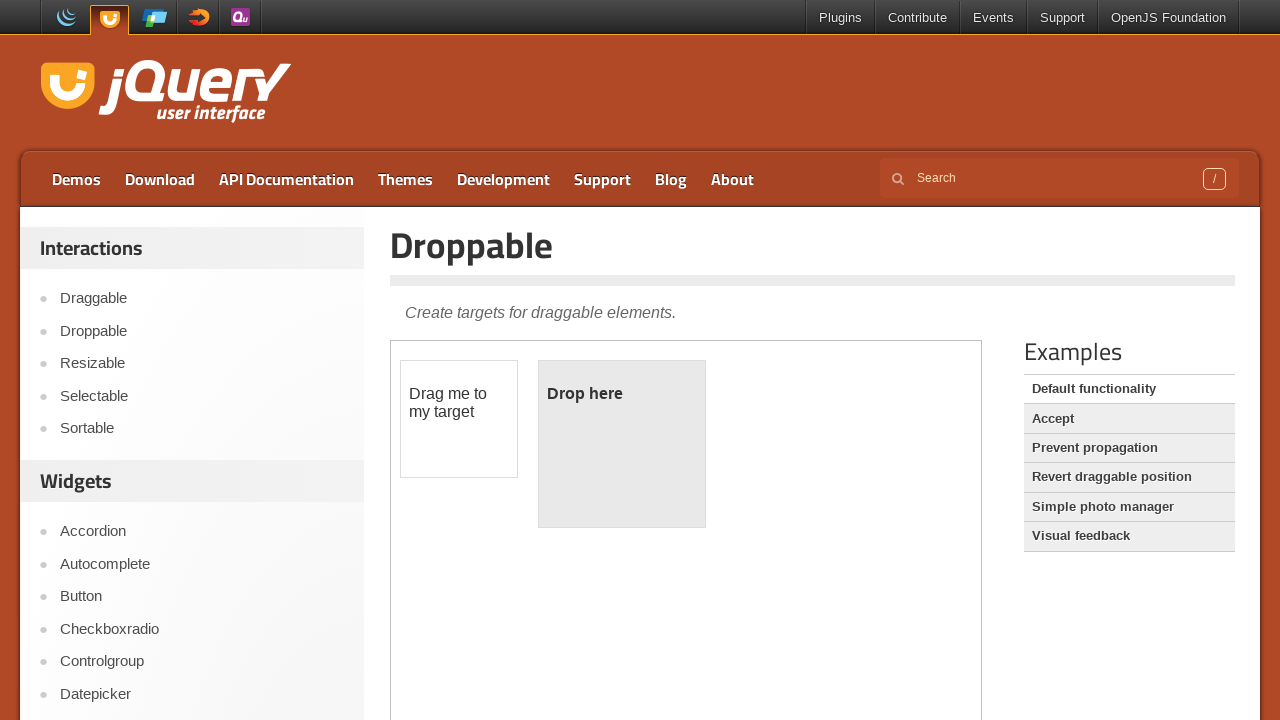

Switched to iframe containing draggable and droppable elements
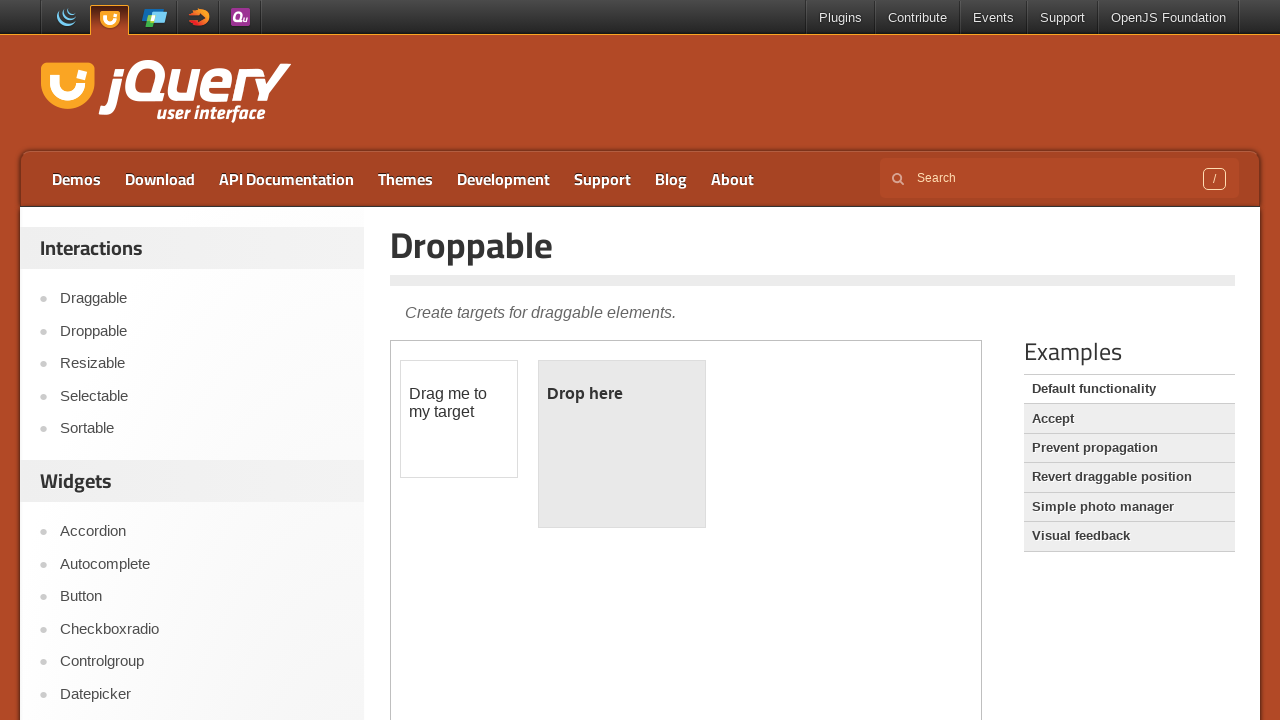

Located draggable element
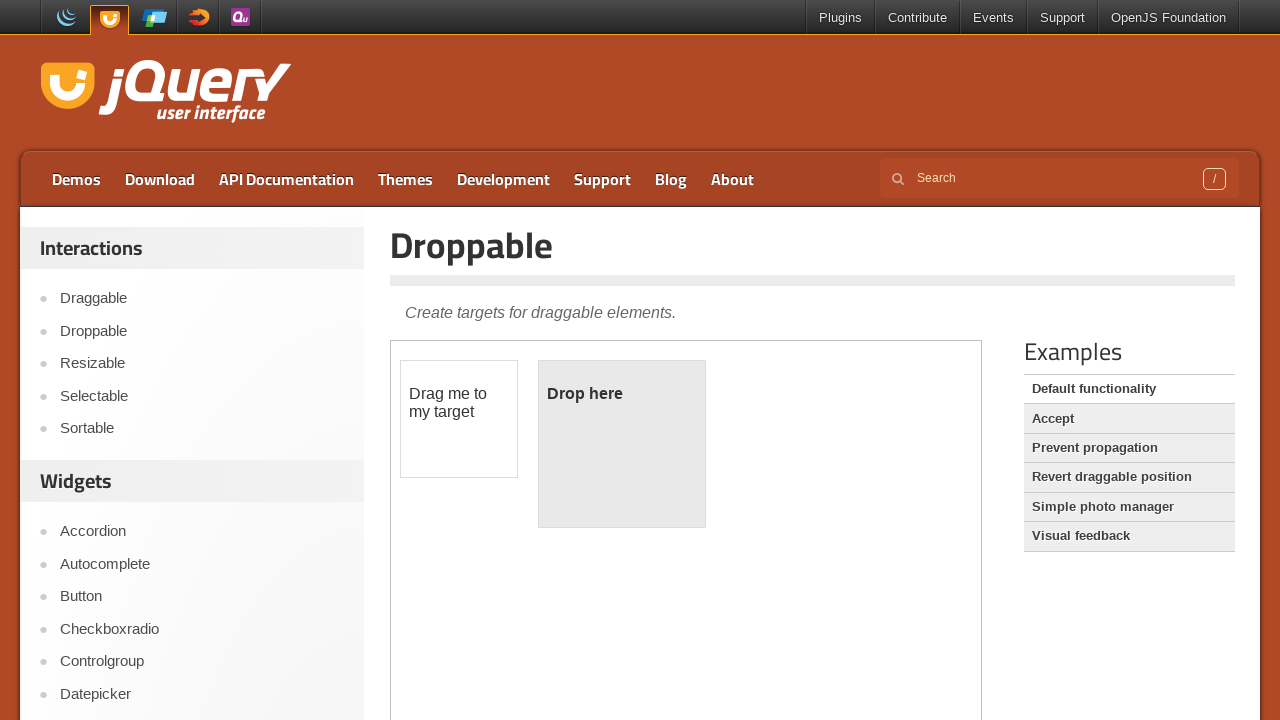

Located droppable element
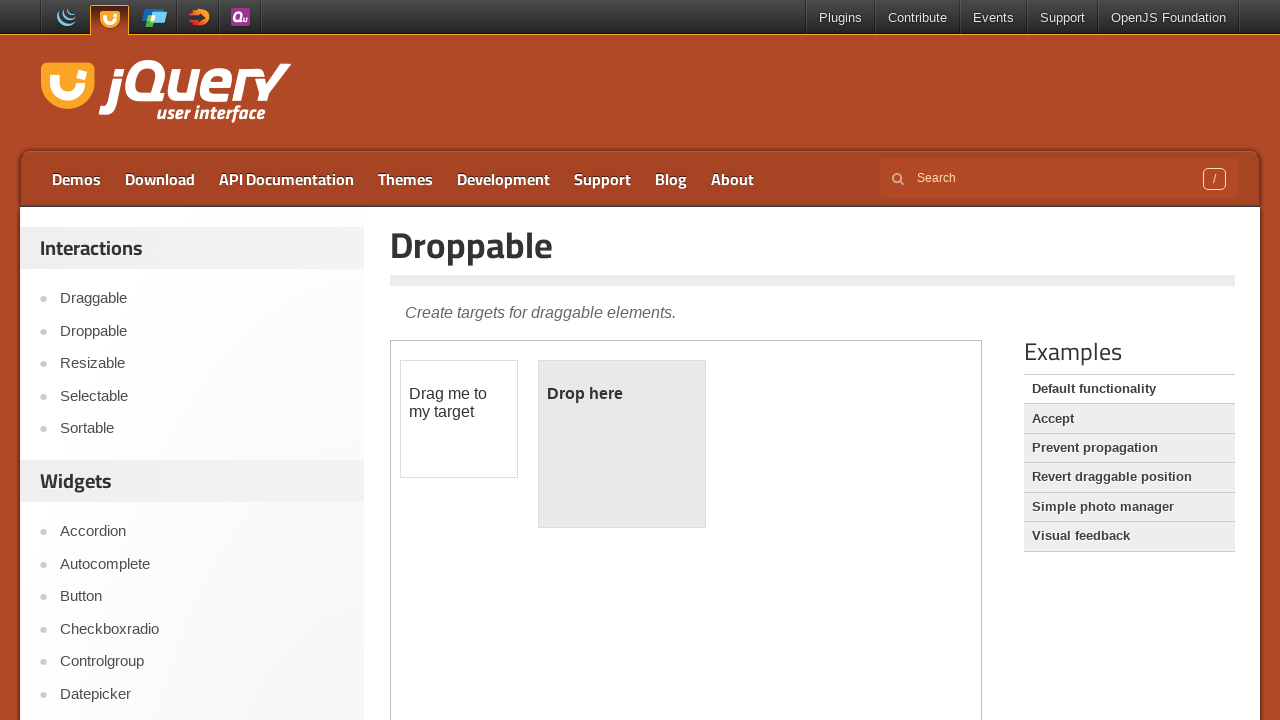

Retrieved bounding box of draggable element
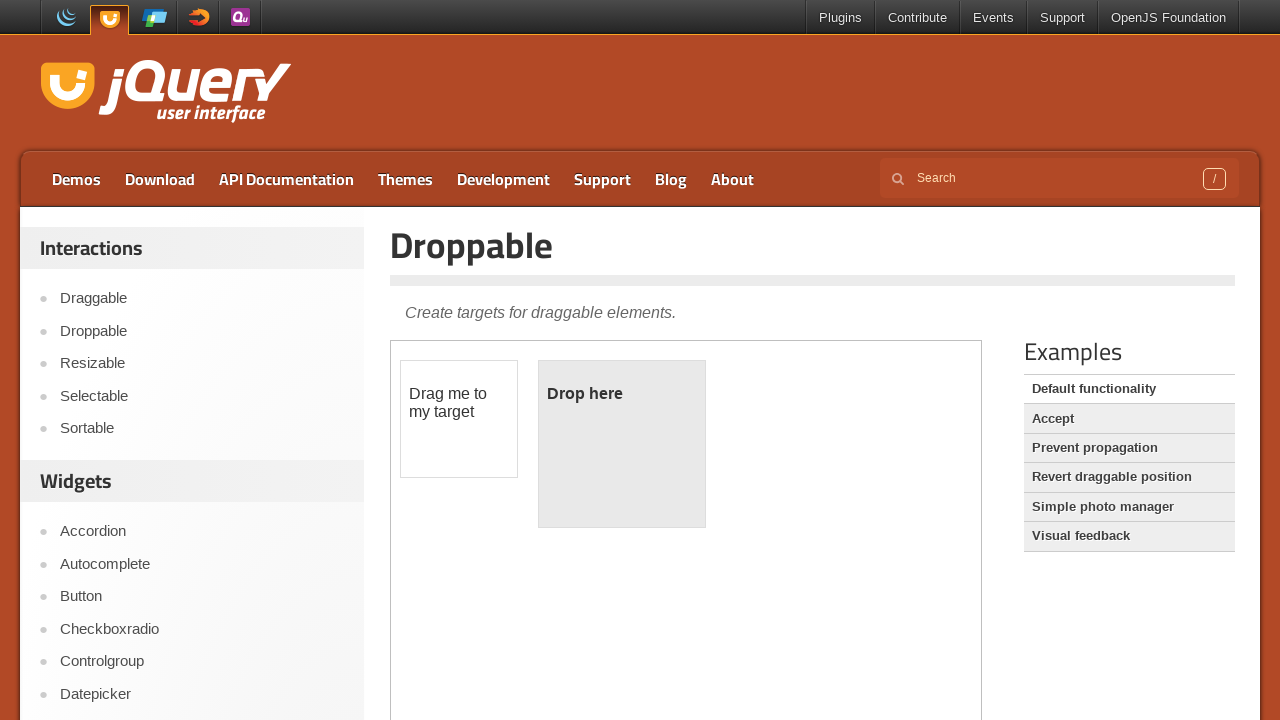

Retrieved bounding box of droppable element
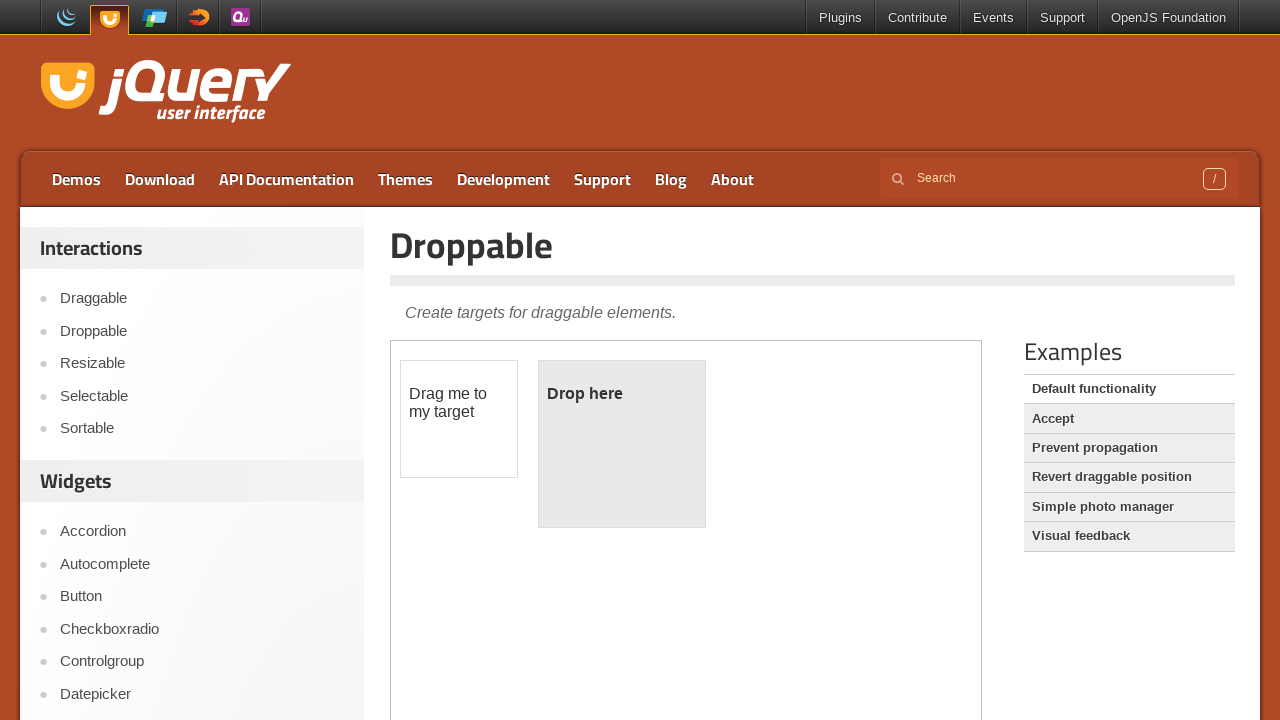

Moved mouse to center of draggable element at (459, 419)
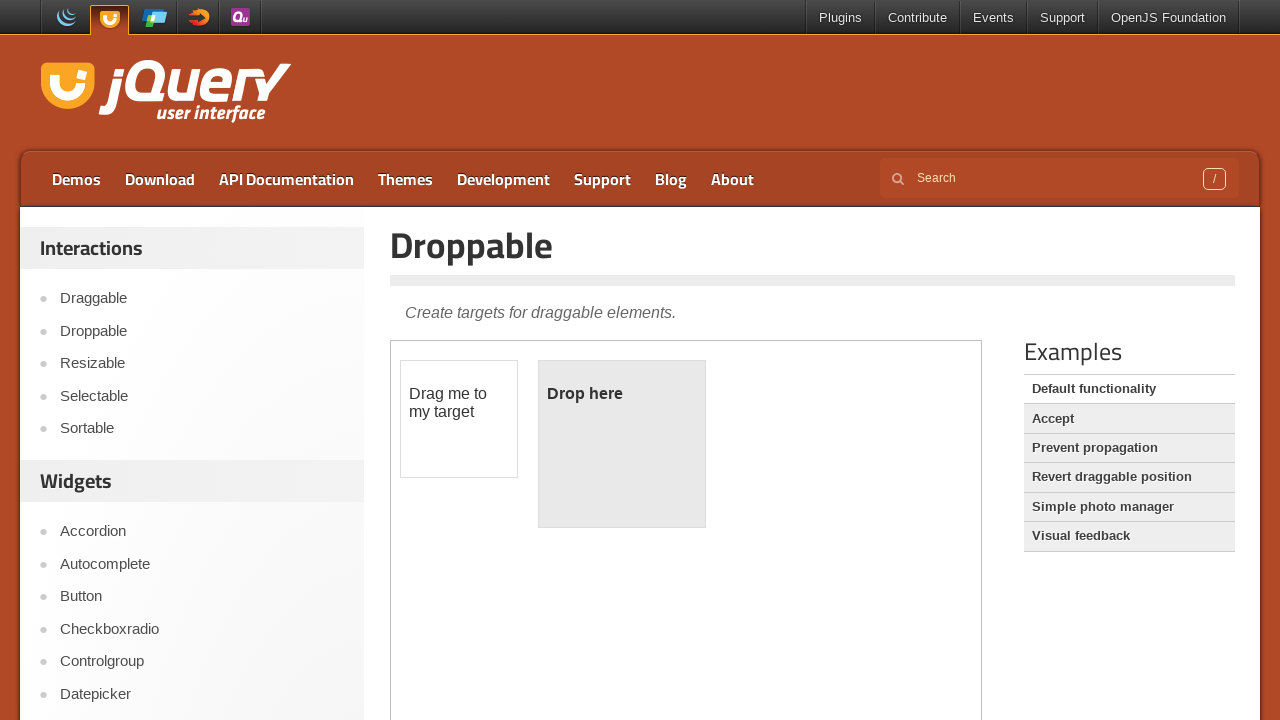

Pressed mouse button down on draggable element at (459, 419)
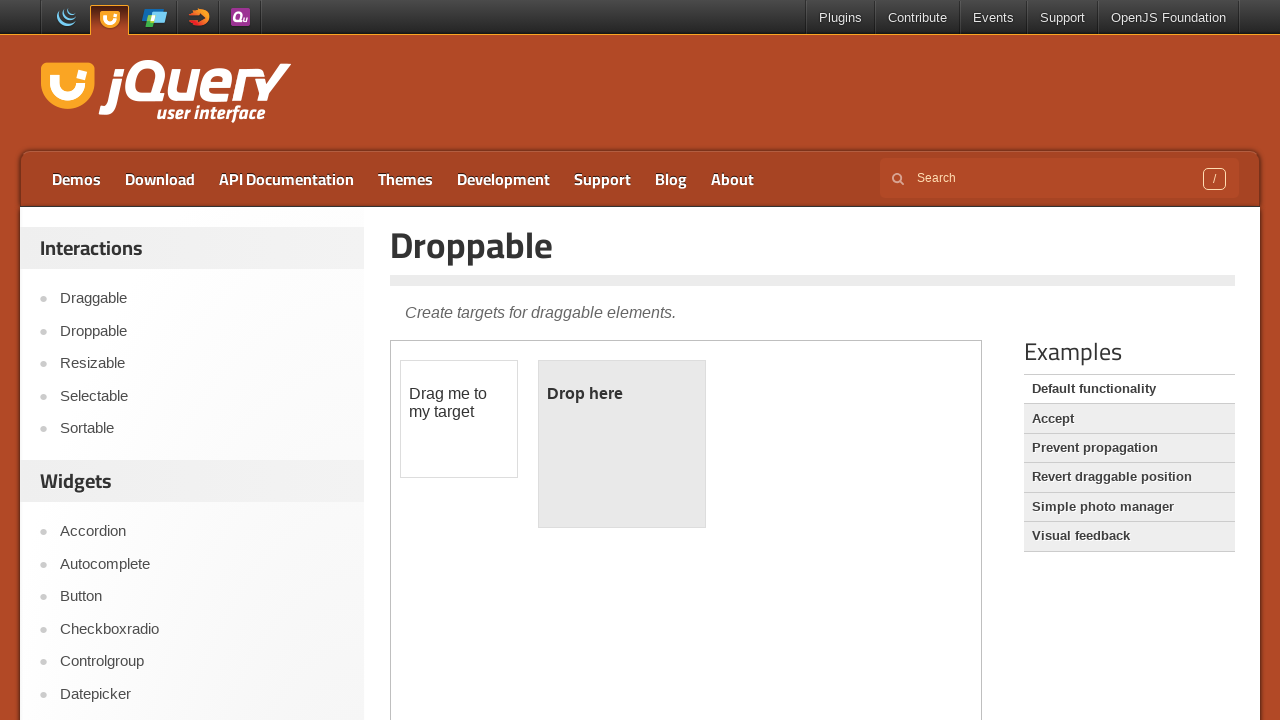

Dragged element to center of droppable target at (622, 444)
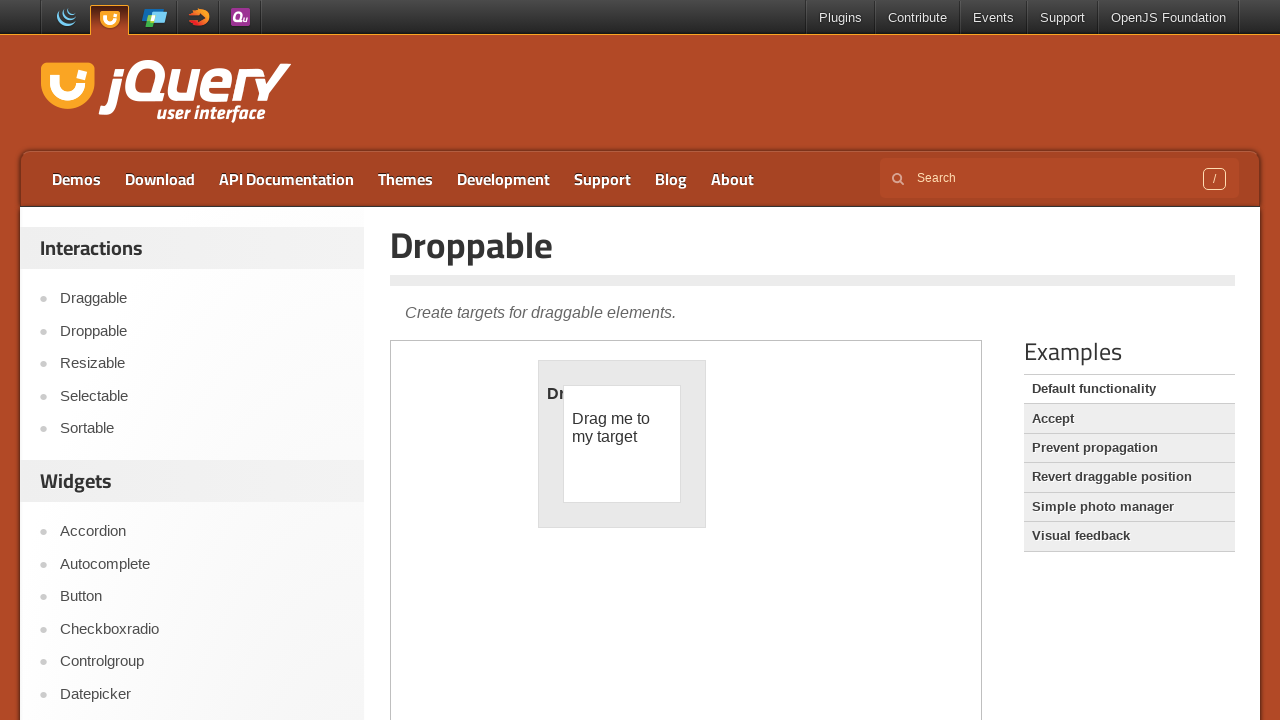

Released mouse button, completing drag and drop at (622, 444)
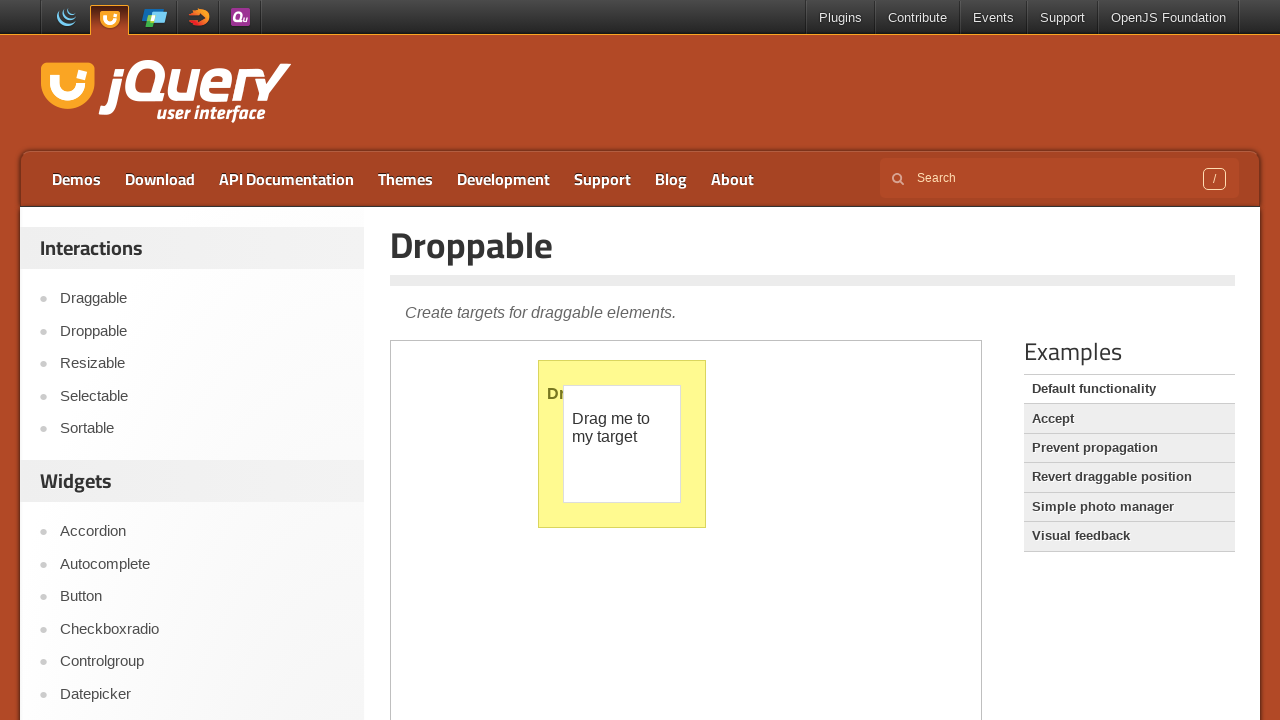

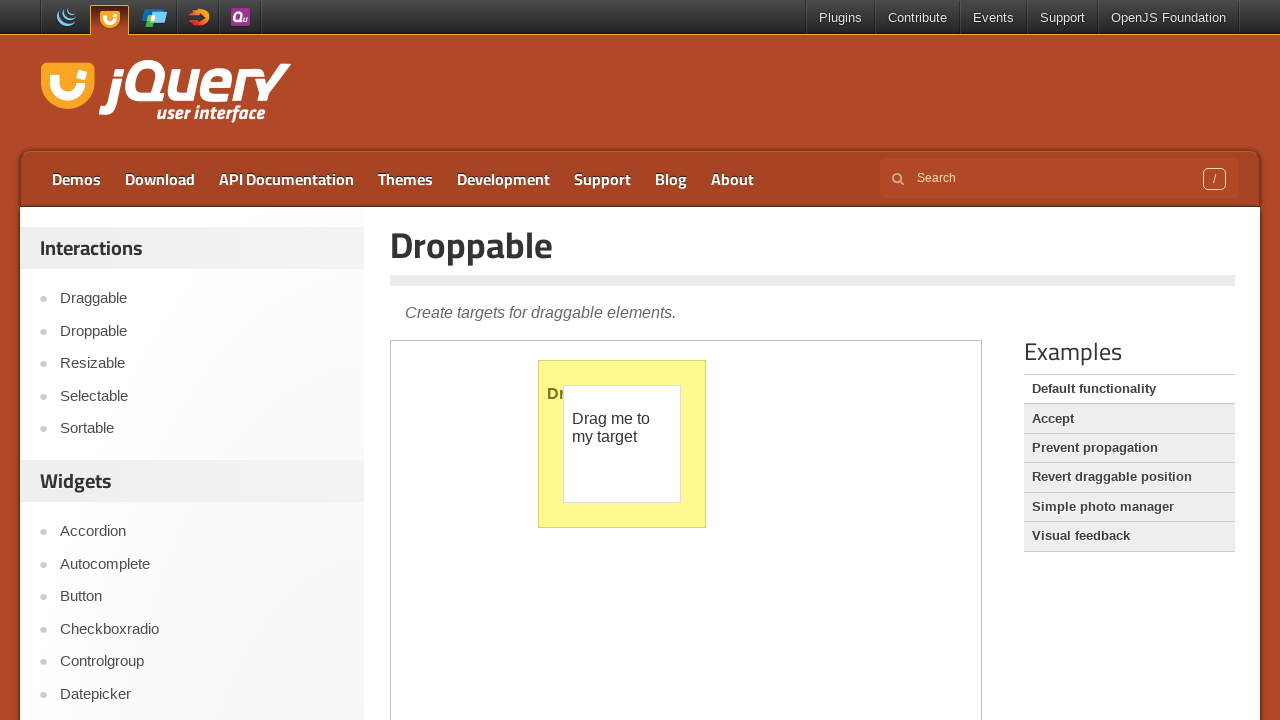